Tests that the todo counter displays the correct number of items as todos are added

Starting URL: https://demo.playwright.dev/todomvc

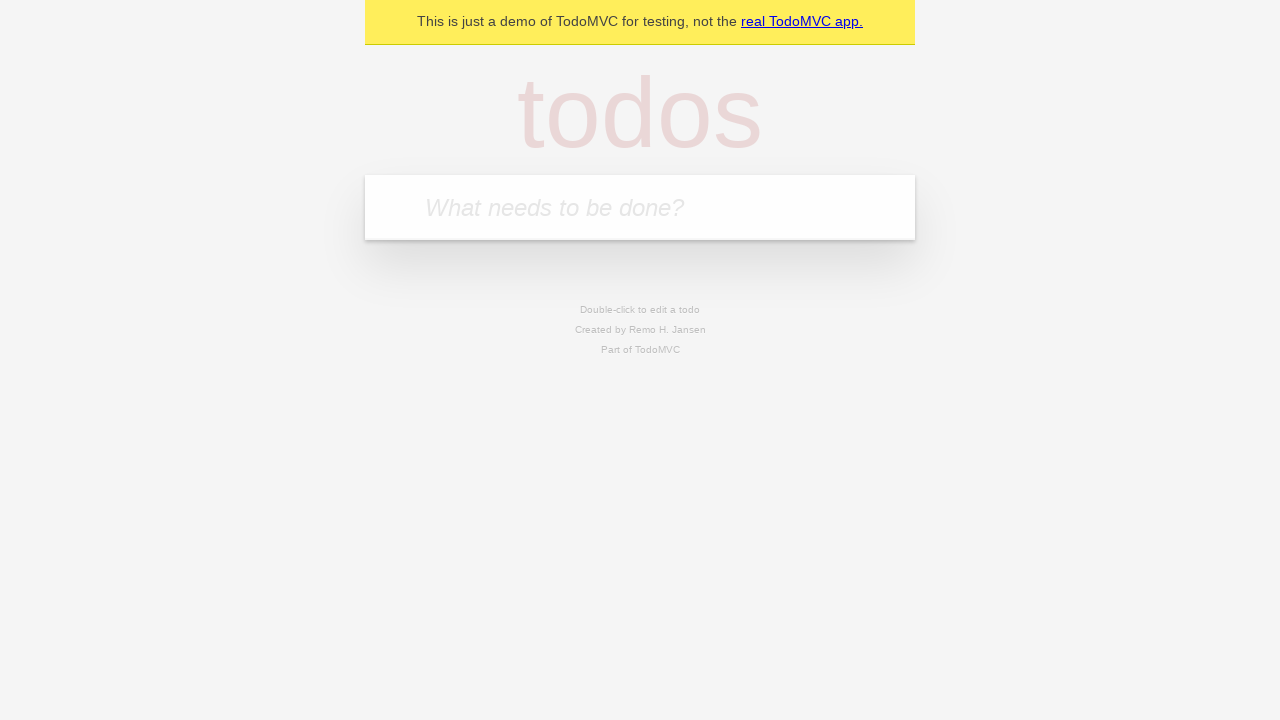

Located the todo input field
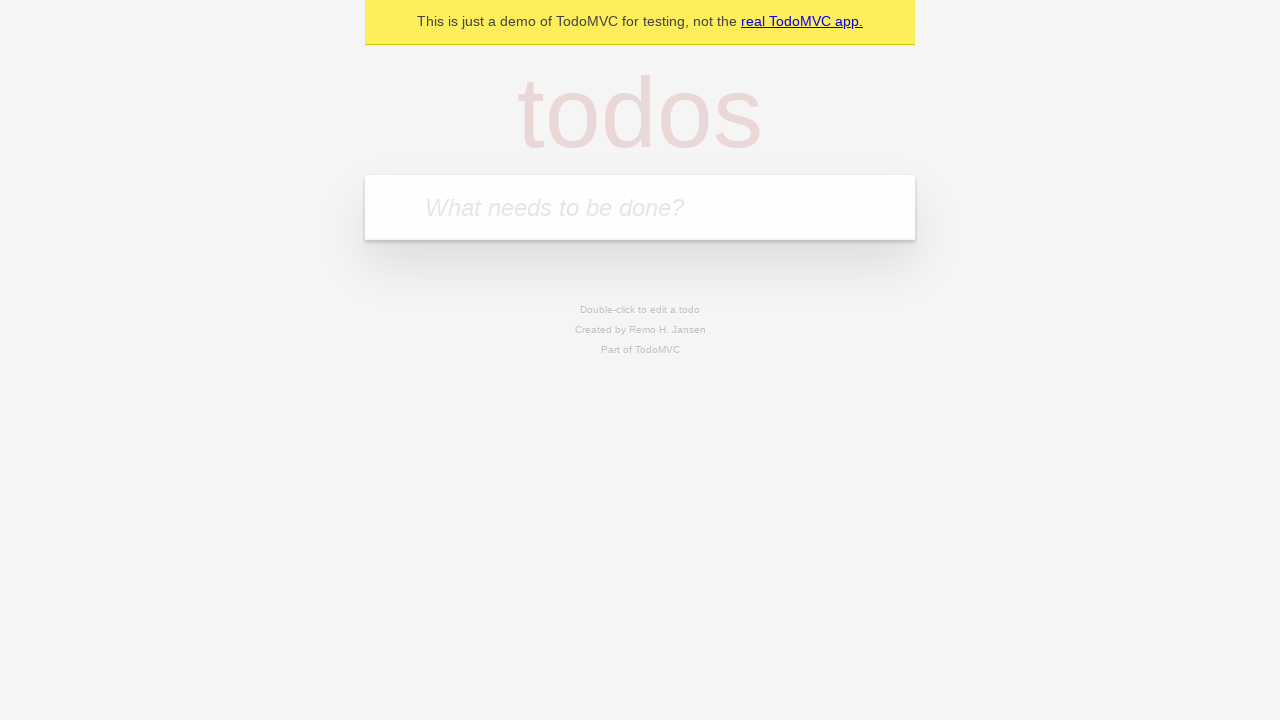

Filled todo input with 'buy some cheese' on internal:attr=[placeholder="What needs to be done?"i]
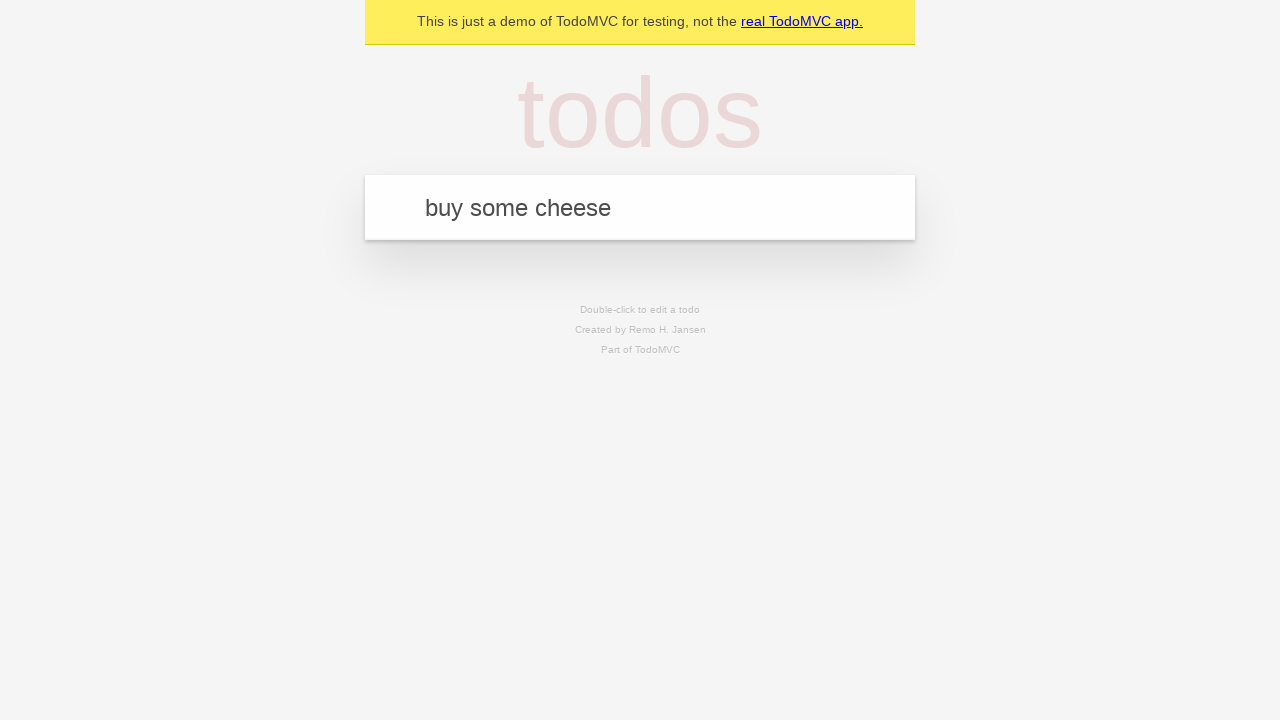

Pressed Enter to add first todo item on internal:attr=[placeholder="What needs to be done?"i]
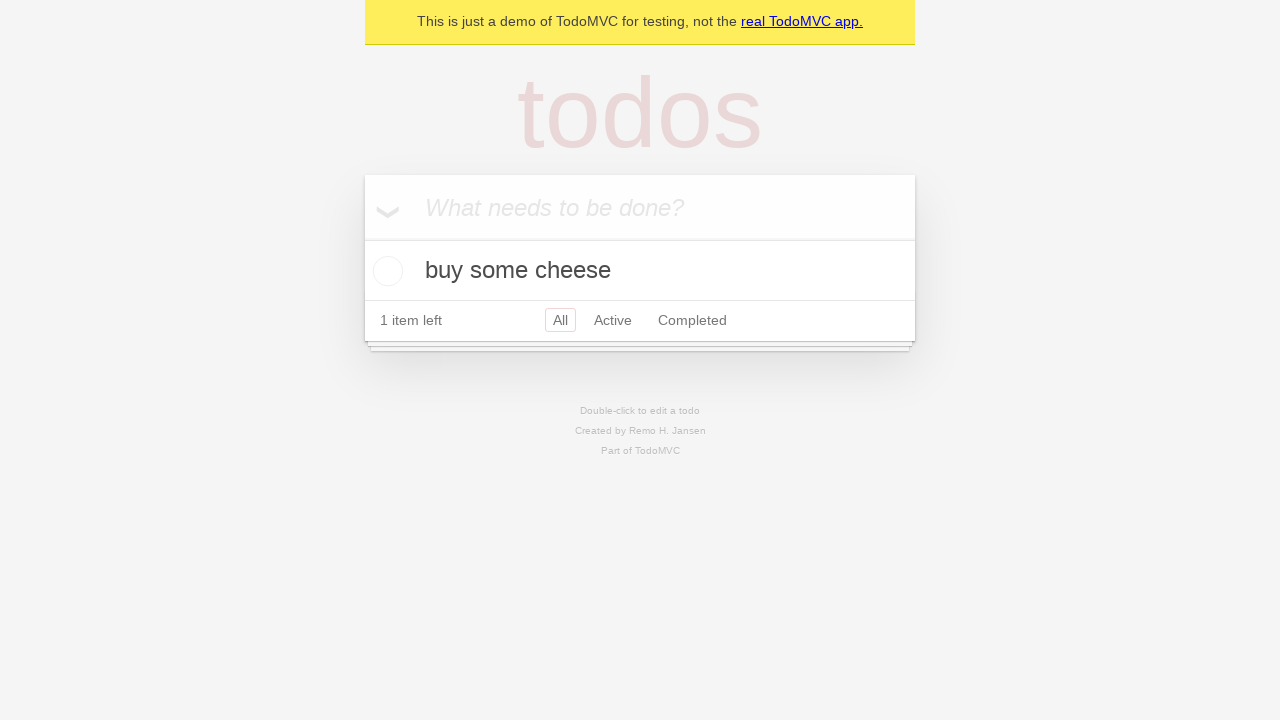

Verified todo counter element is visible
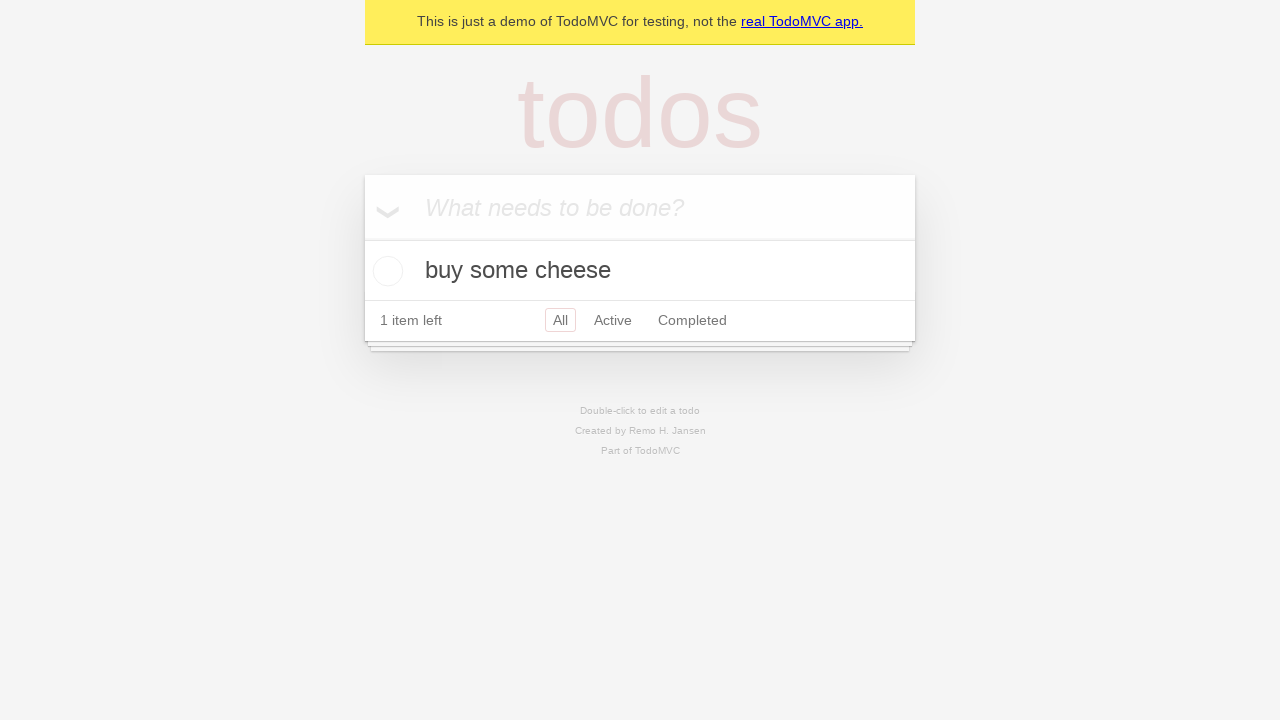

Filled todo input with 'feed the cat' on internal:attr=[placeholder="What needs to be done?"i]
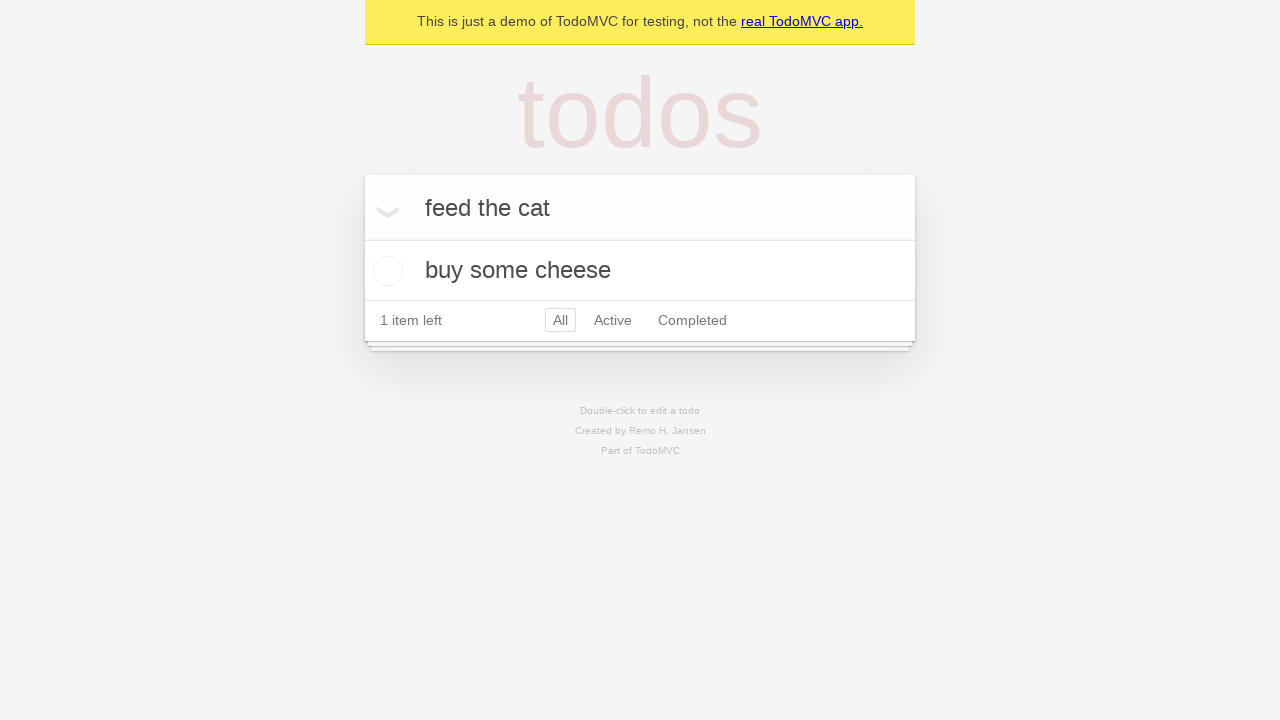

Pressed Enter to add second todo item on internal:attr=[placeholder="What needs to be done?"i]
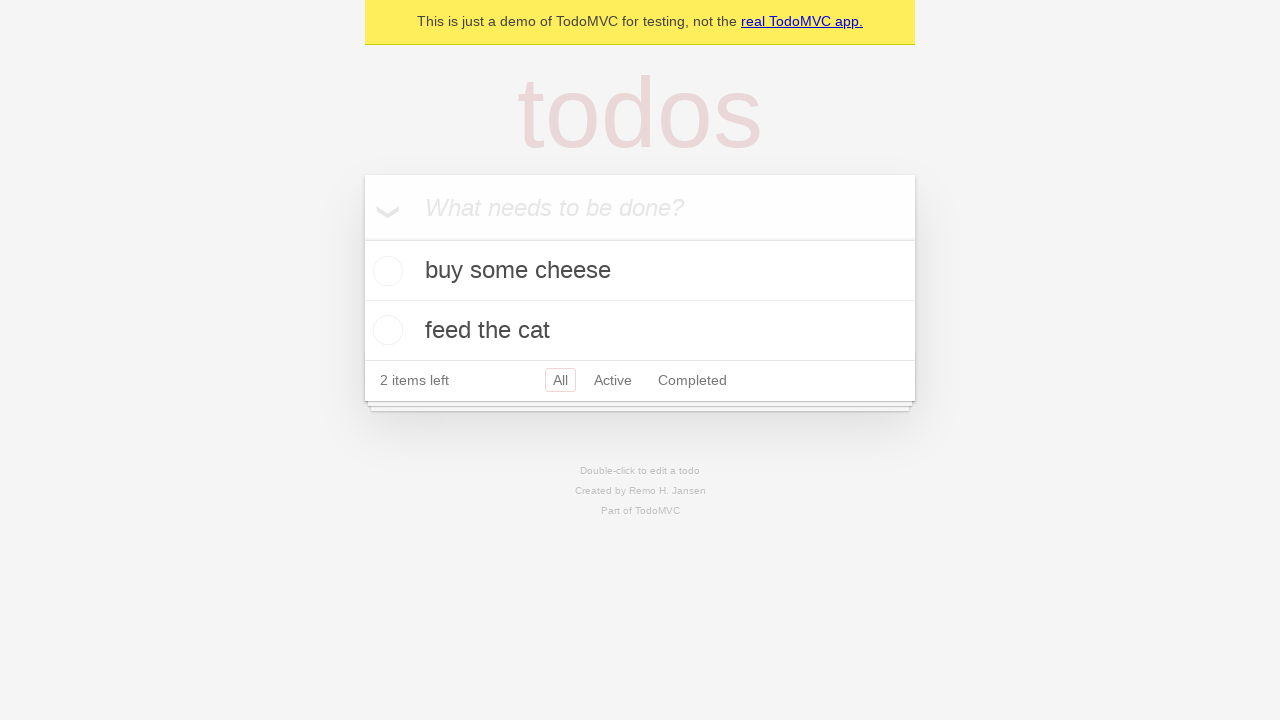

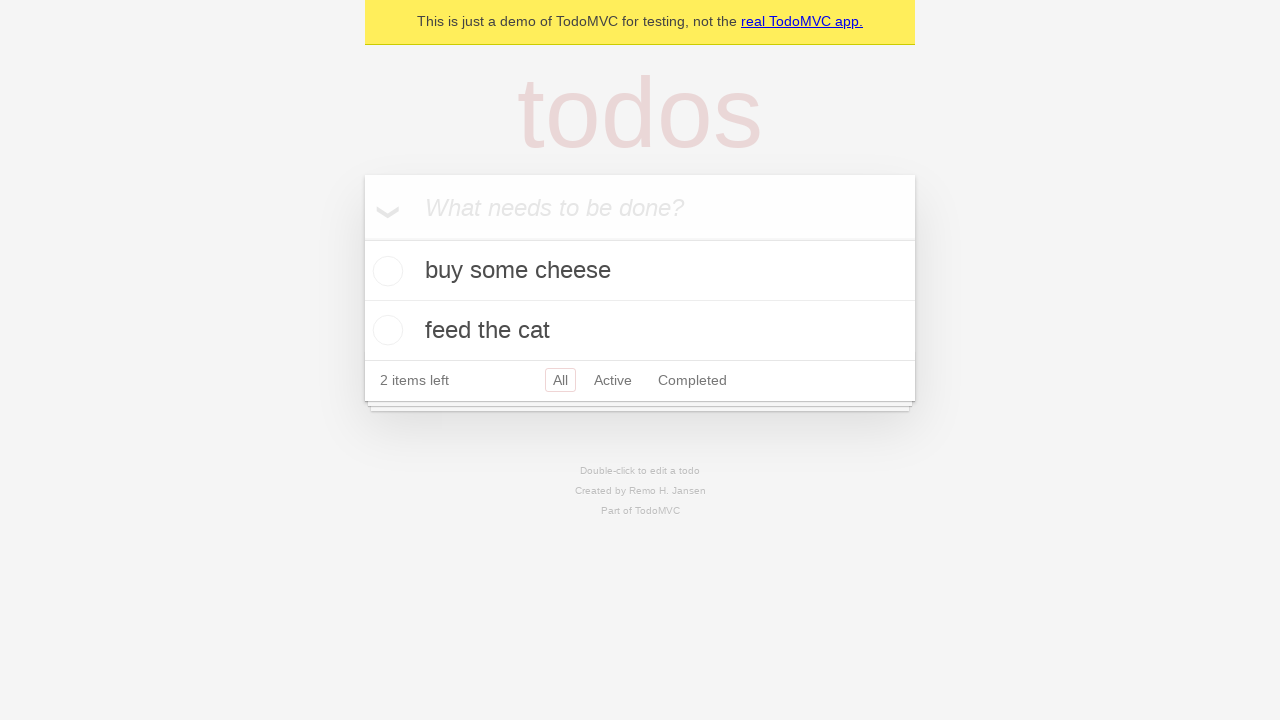